Tests navigation to the debated questions tab

Starting URL: https://otvet.mail.ru/

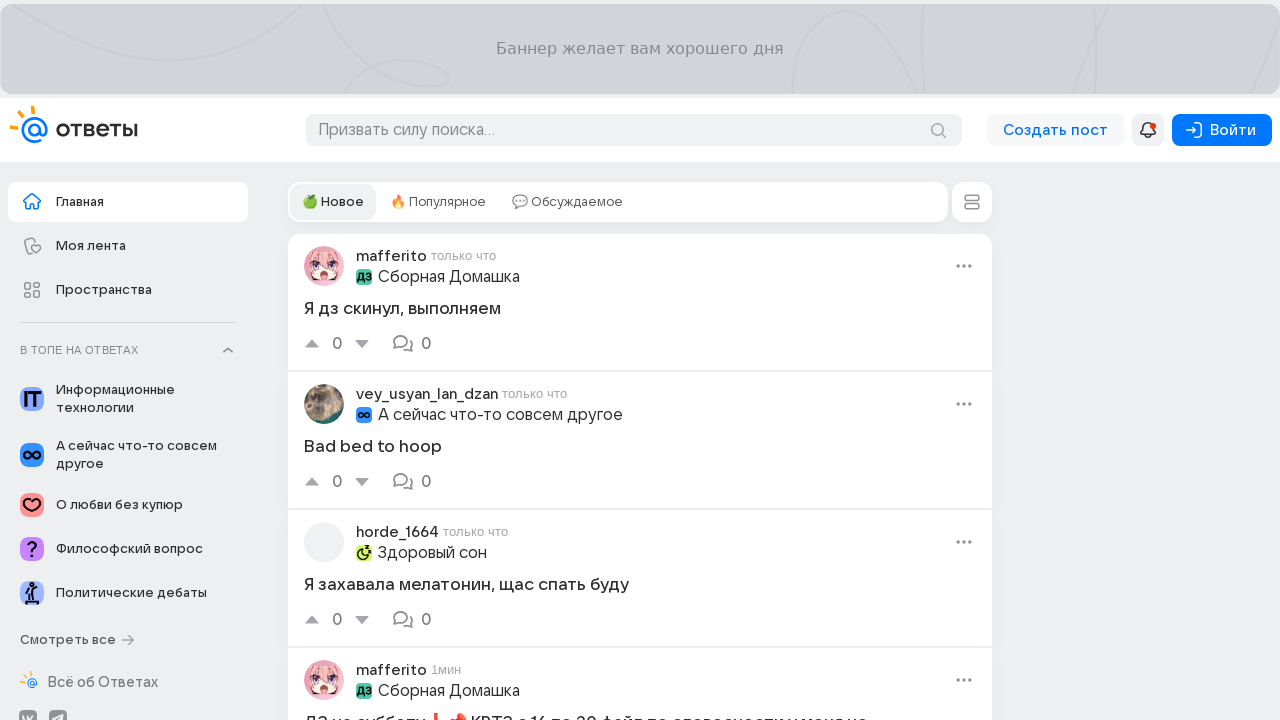

Clicked on debated questions tab at (568, 202) on xpath=//a[contains(@class, '_Tab_1vqw1_1')][3]
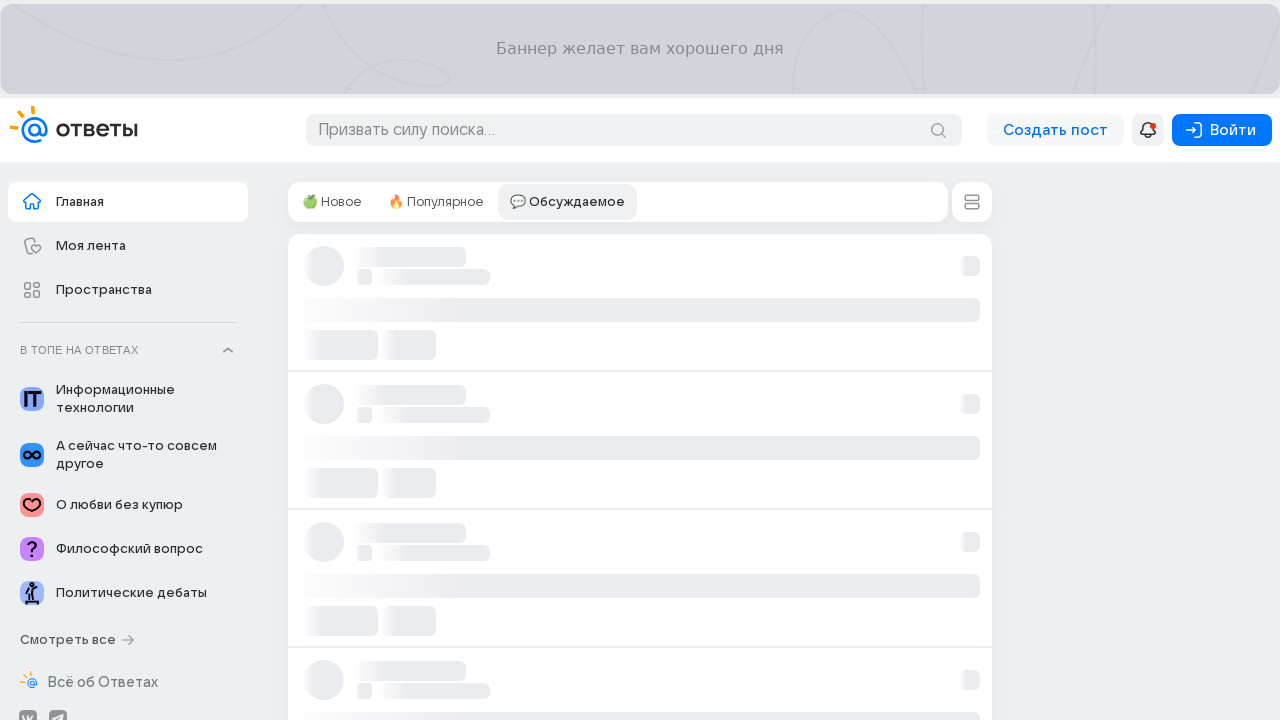

Debated questions page loaded and URL updated to /debated
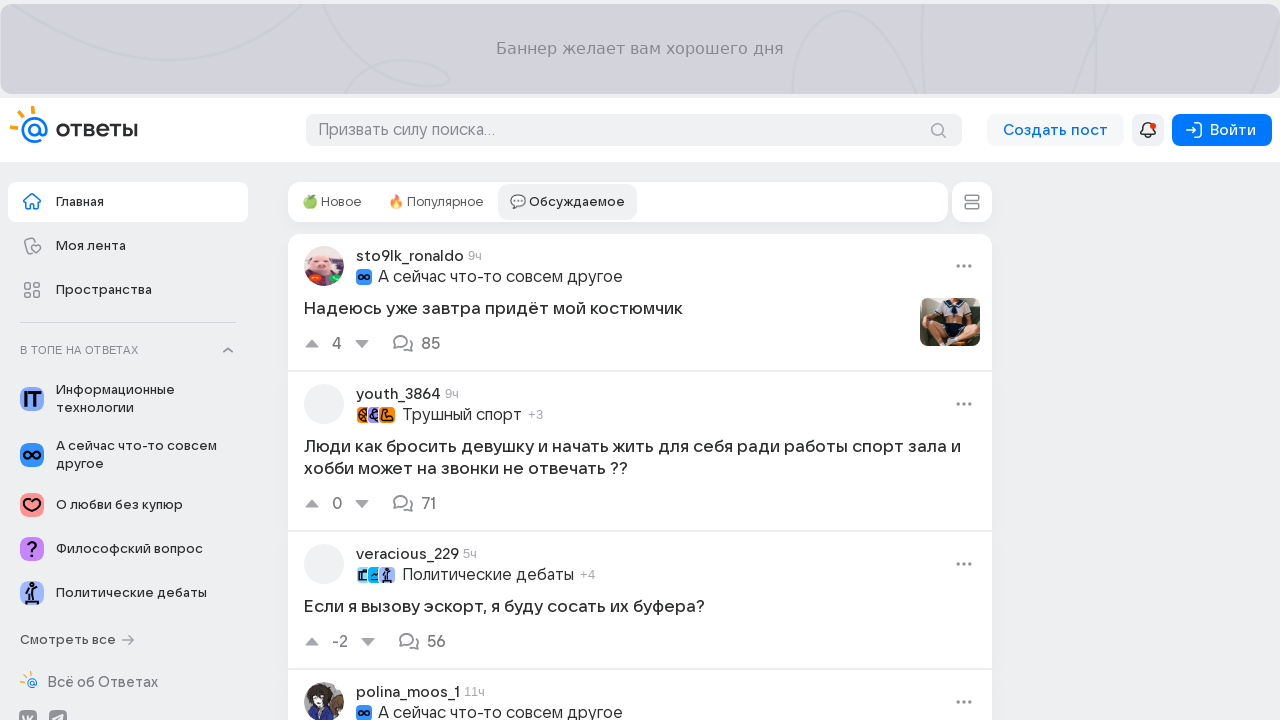

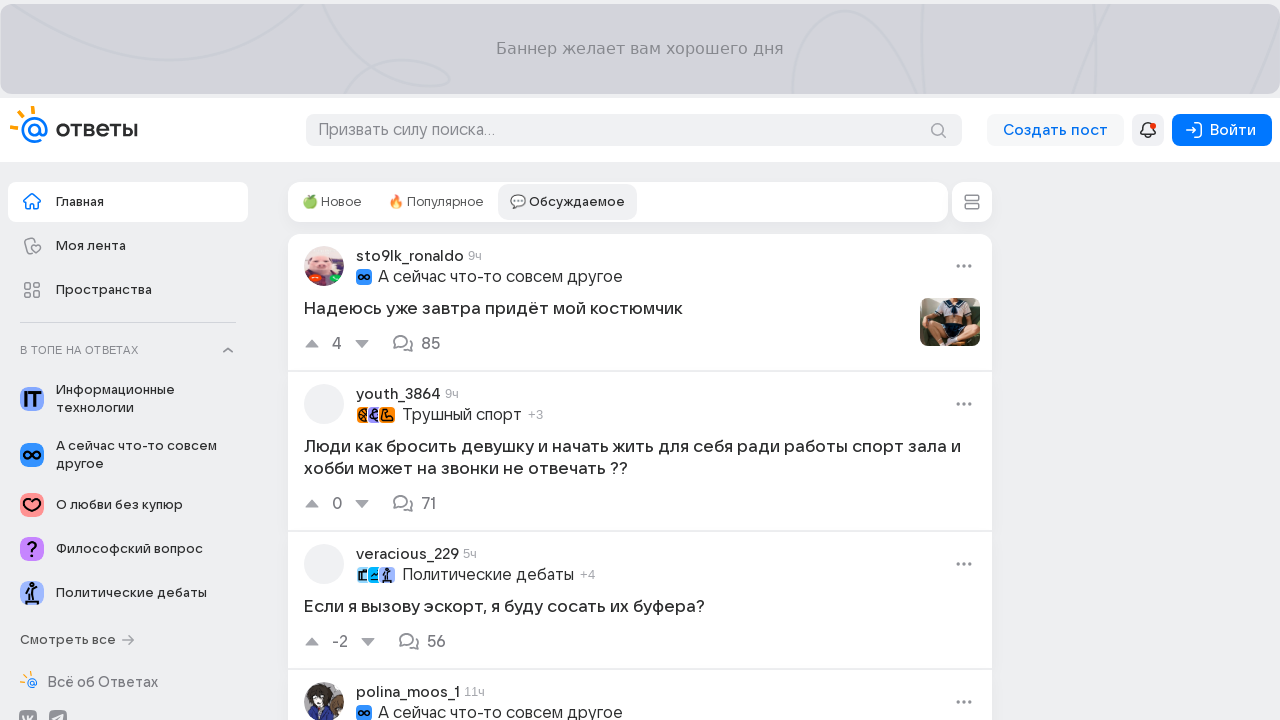